Tests that the Clear completed button displays correct text after marking an item complete

Starting URL: https://demo.playwright.dev/todomvc

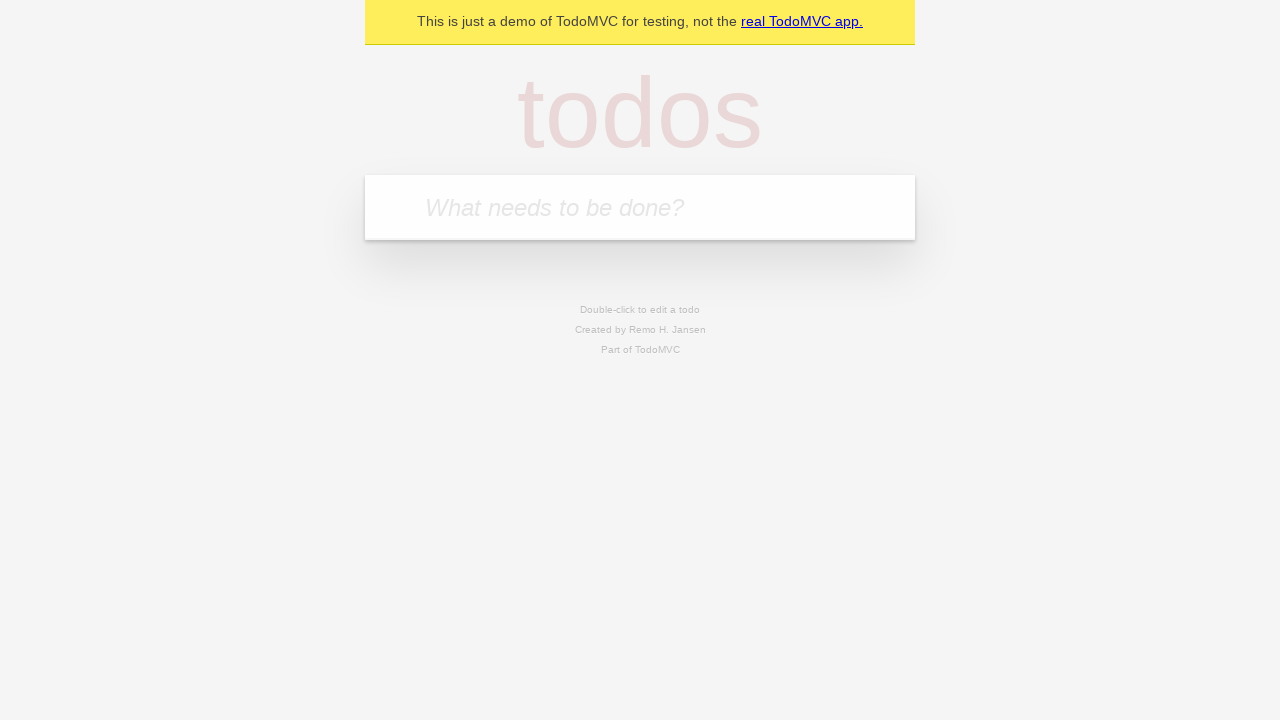

Located the 'What needs to be done?' input field
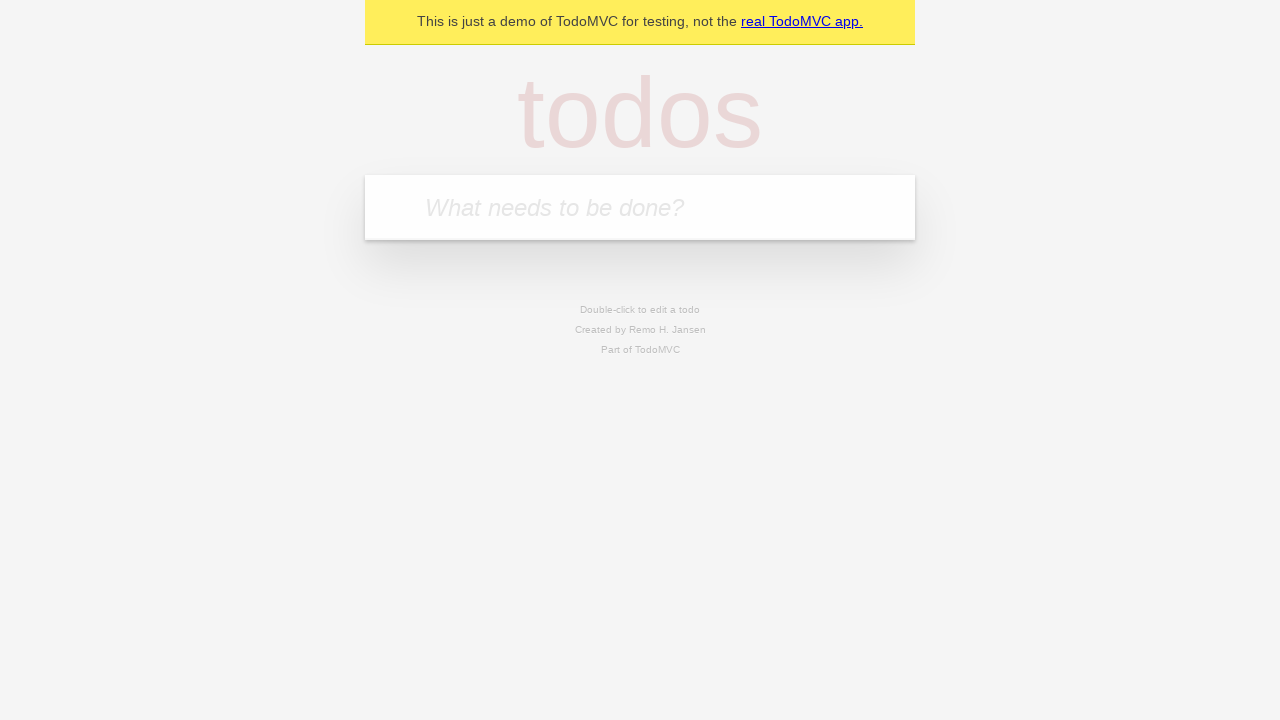

Filled first todo: 'buy some cheese' on internal:attr=[placeholder="What needs to be done?"i]
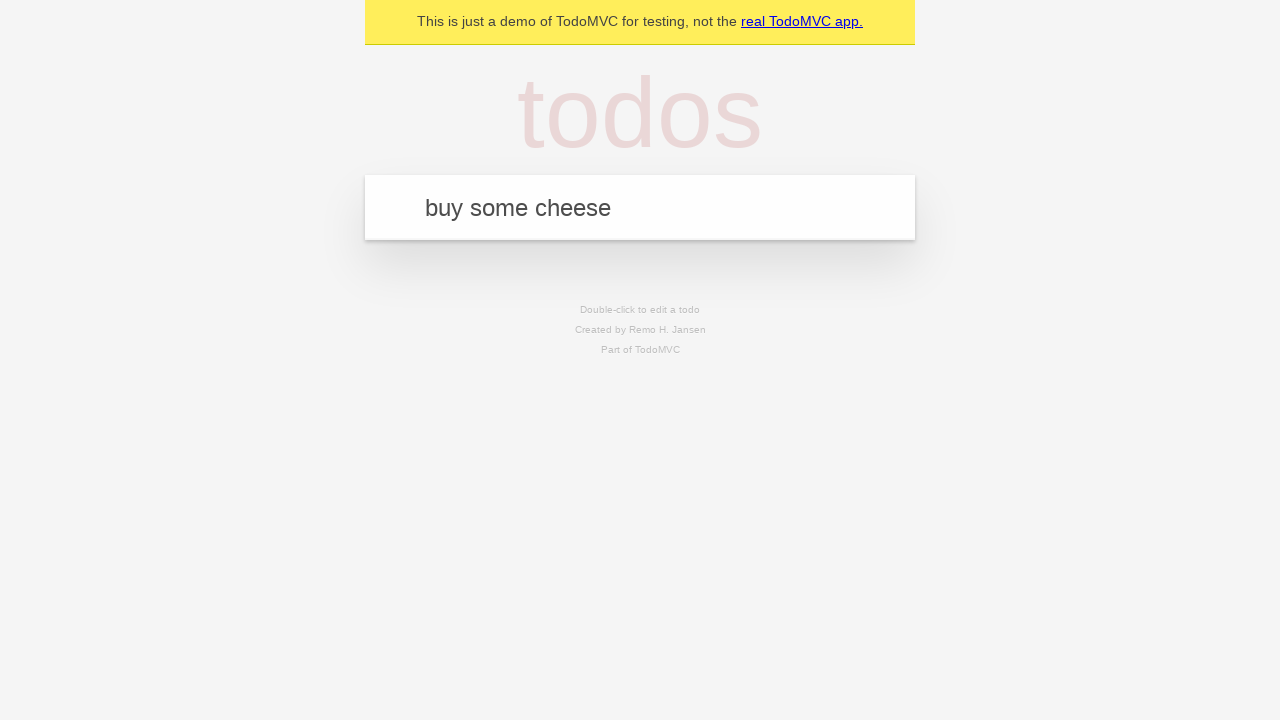

Pressed Enter to create first todo on internal:attr=[placeholder="What needs to be done?"i]
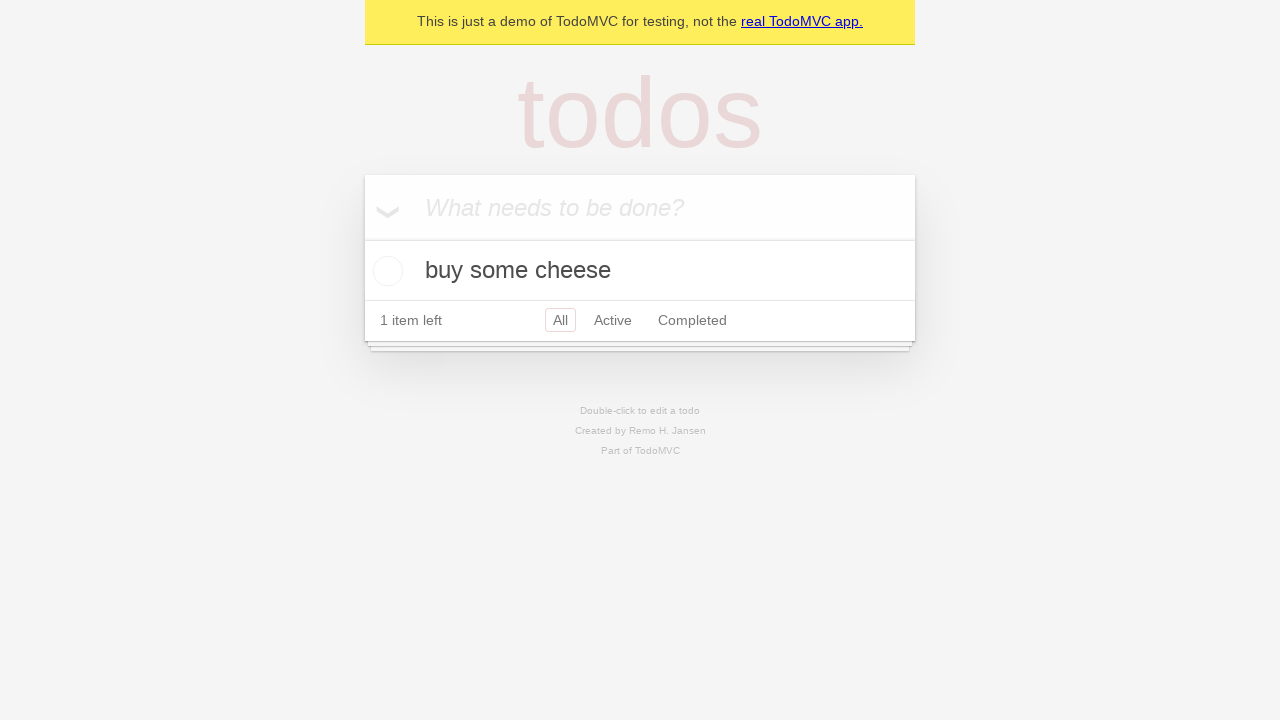

Filled second todo: 'feed the cat' on internal:attr=[placeholder="What needs to be done?"i]
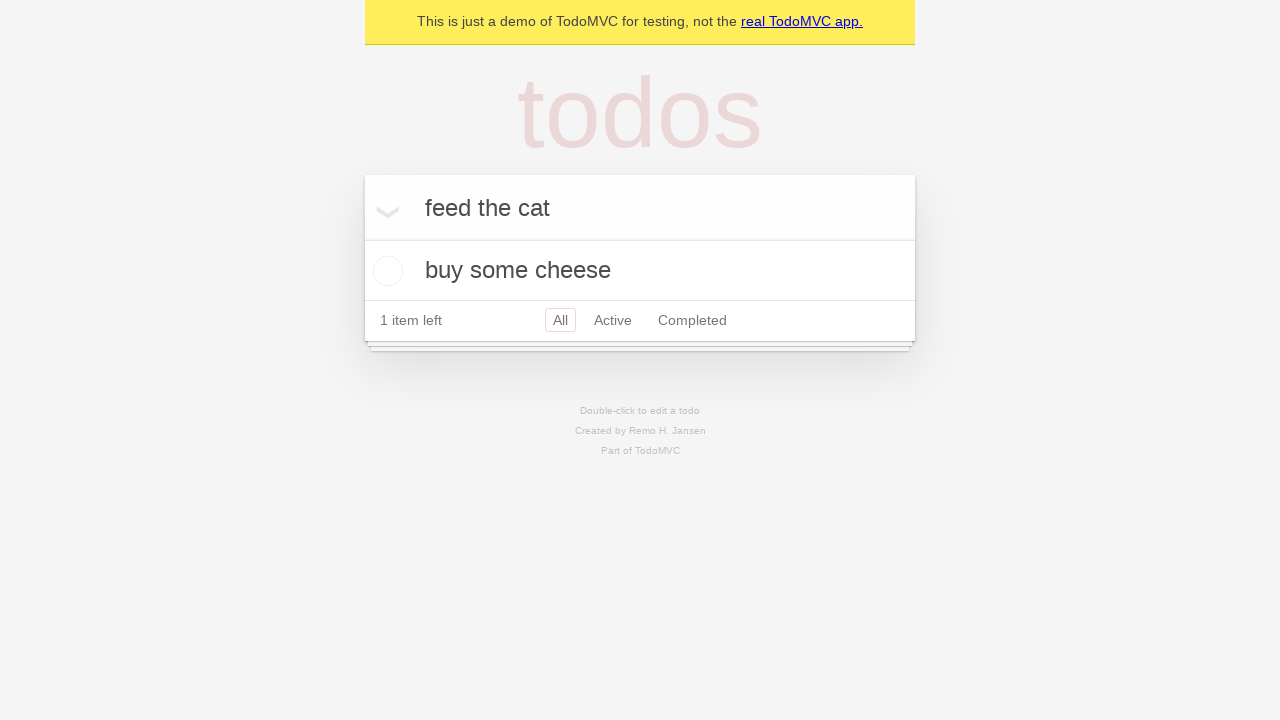

Pressed Enter to create second todo on internal:attr=[placeholder="What needs to be done?"i]
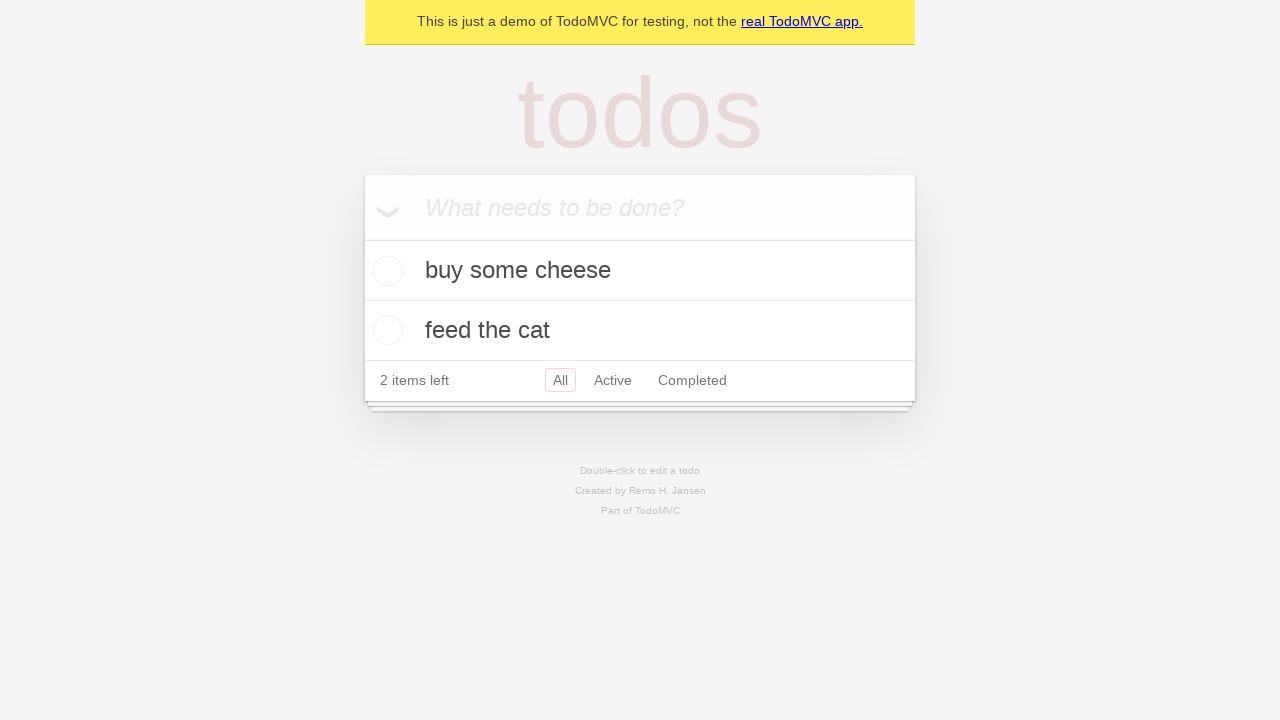

Filled third todo: 'book a doctors appointment' on internal:attr=[placeholder="What needs to be done?"i]
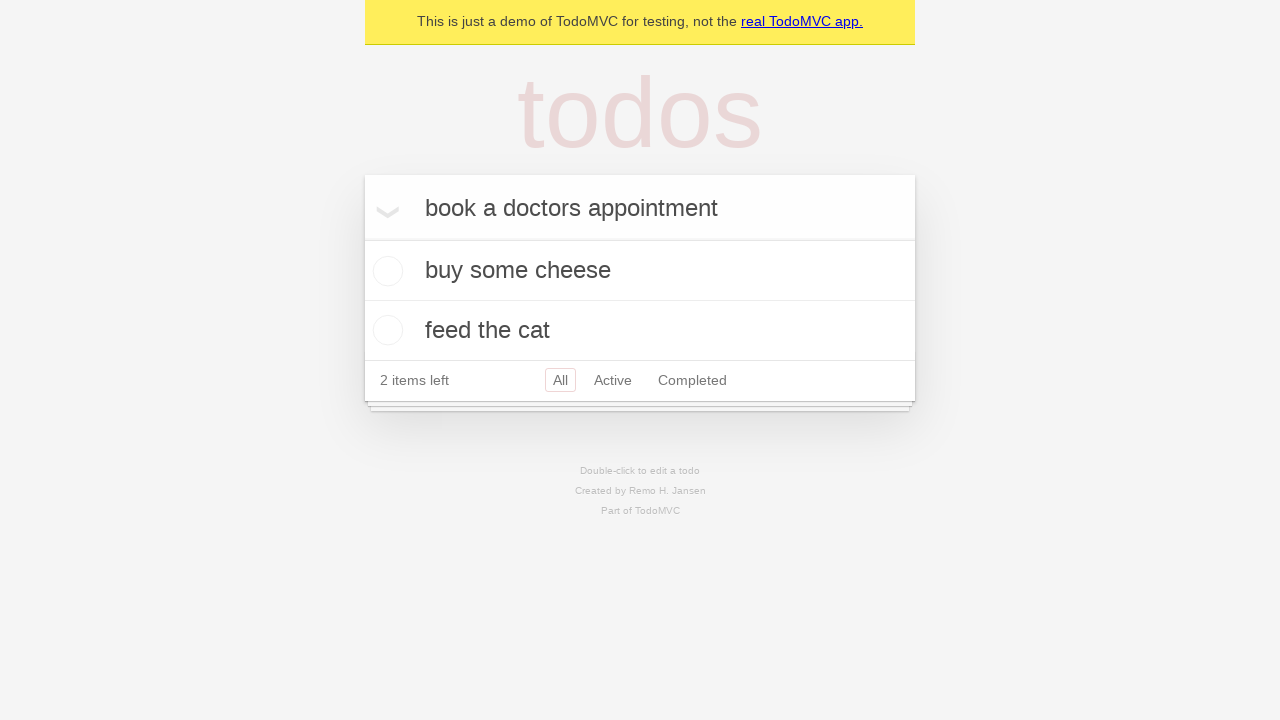

Pressed Enter to create third todo on internal:attr=[placeholder="What needs to be done?"i]
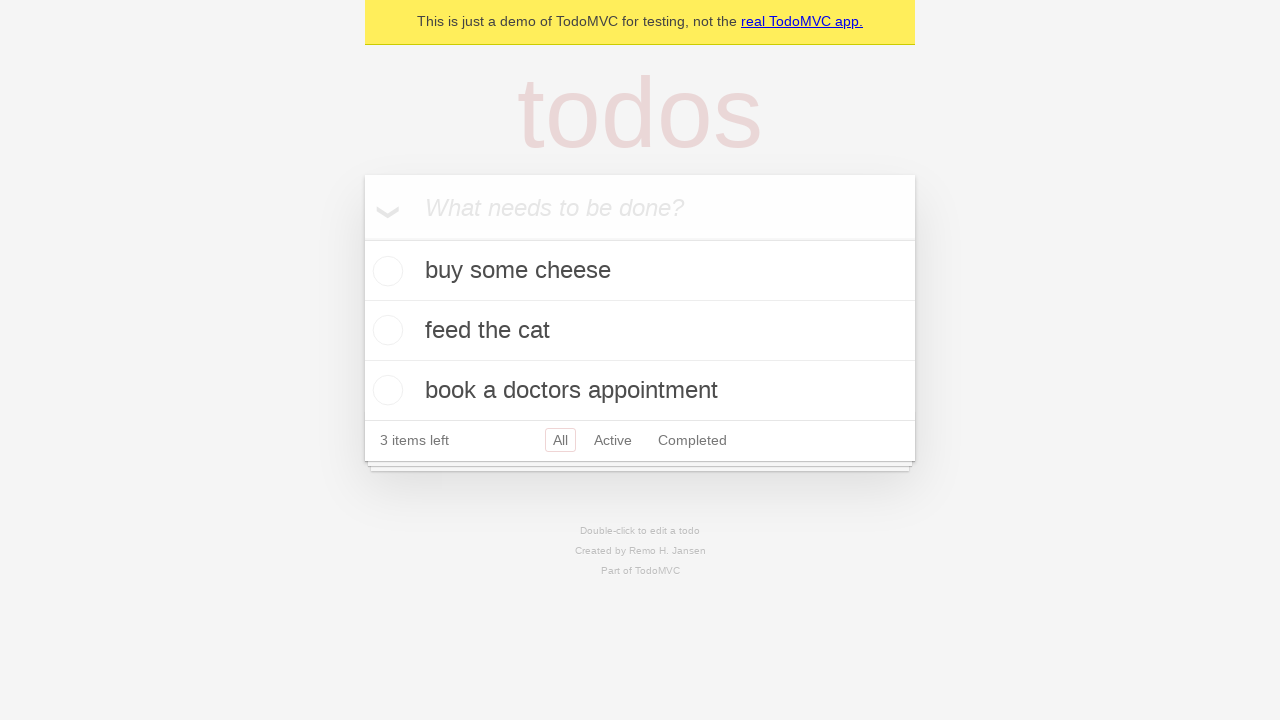

Waited for all three todos to be visible in the list
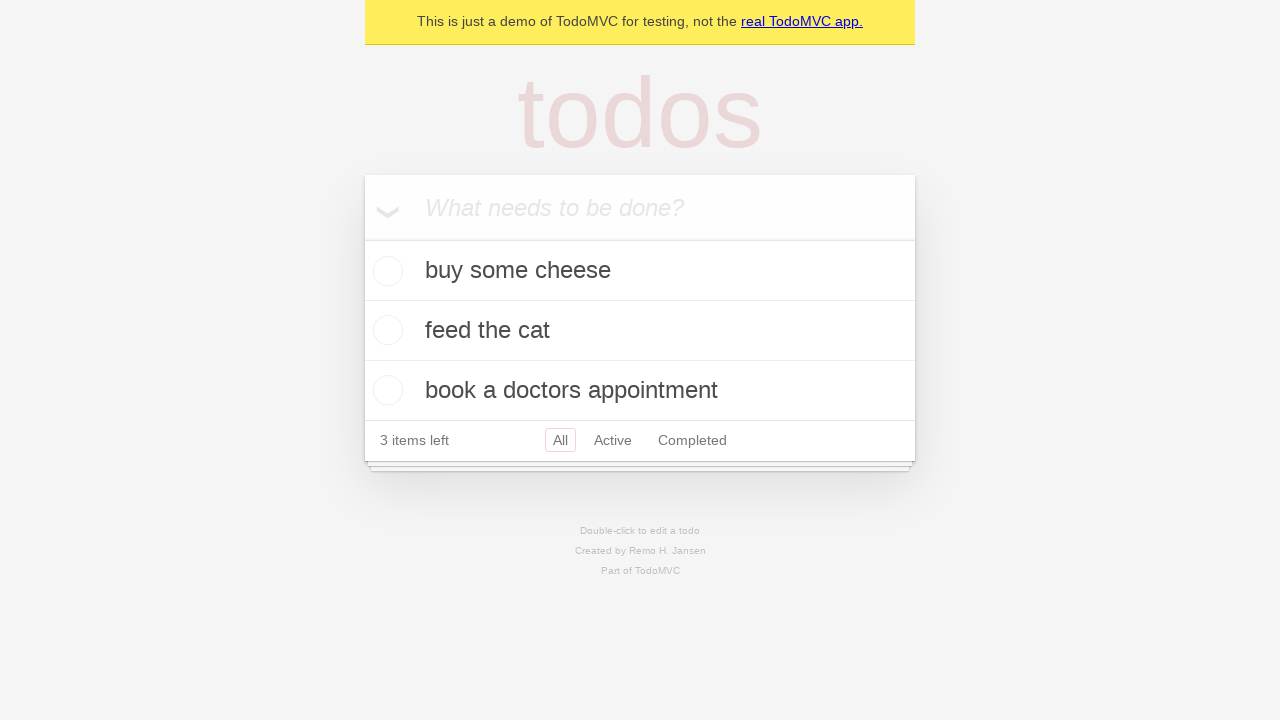

Marked first todo as complete by clicking the toggle checkbox at (385, 271) on .todo-list li .toggle >> nth=0
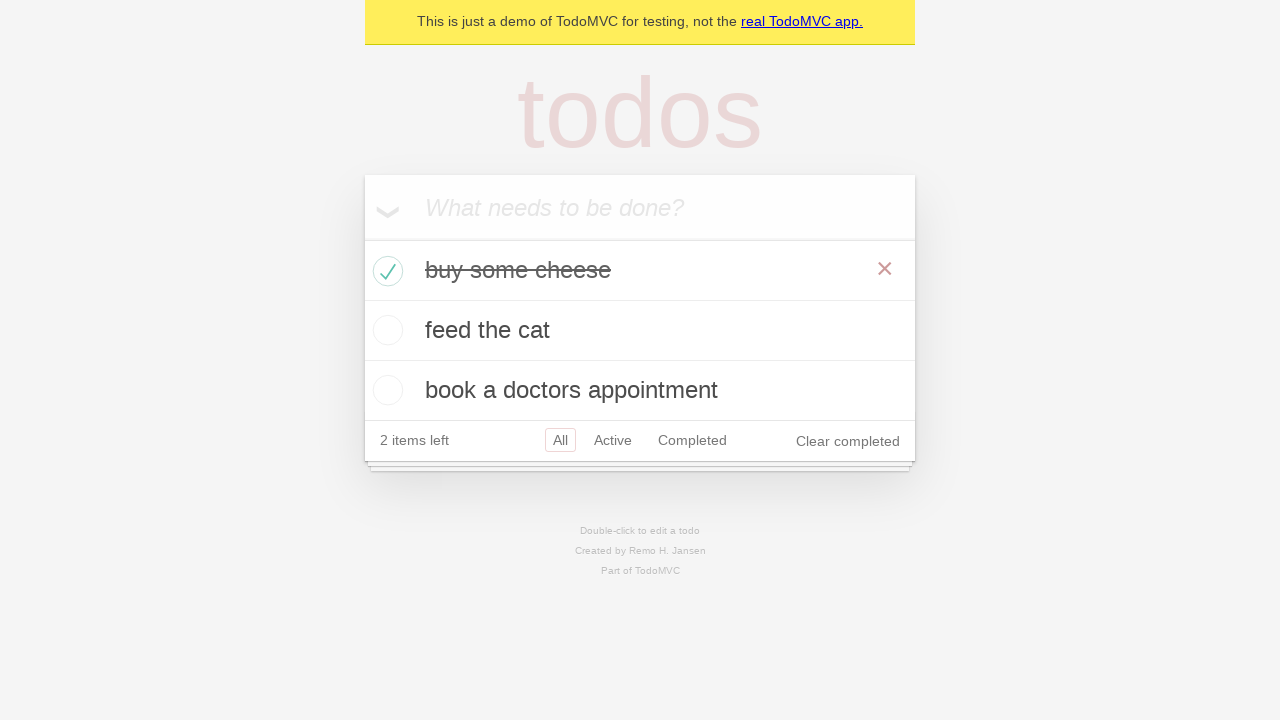

Waited for 'Clear completed' button to appear
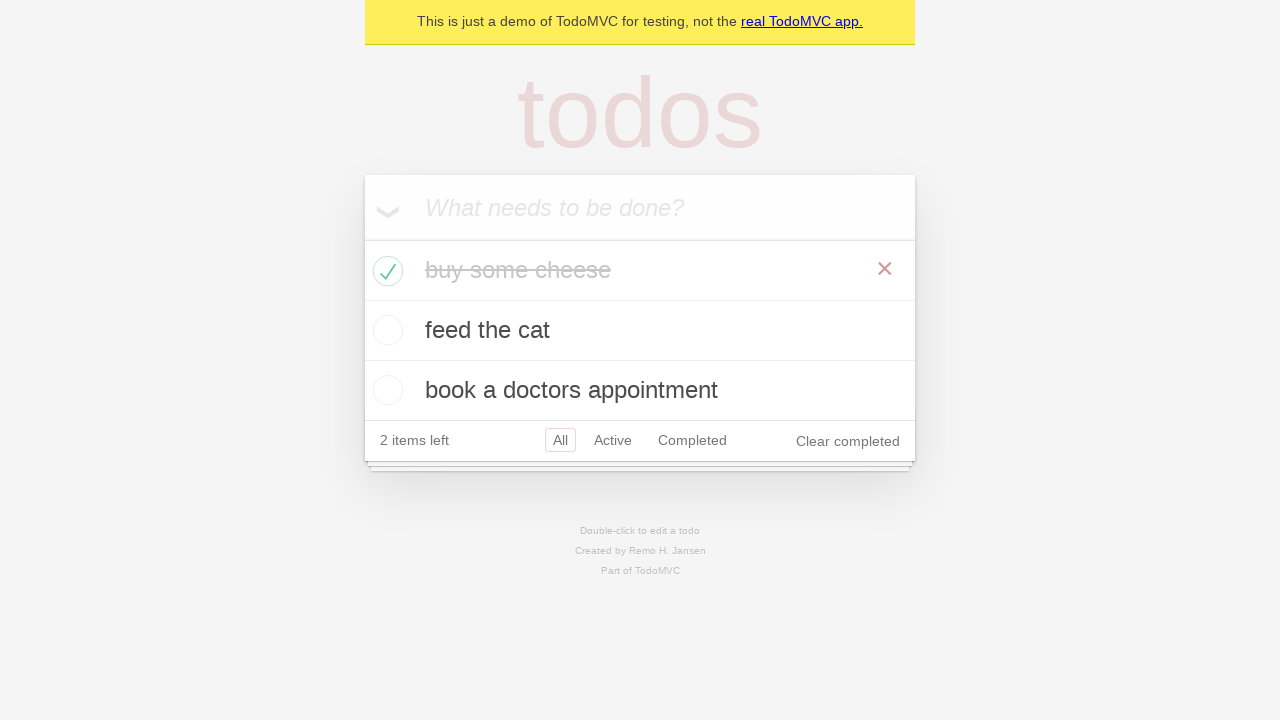

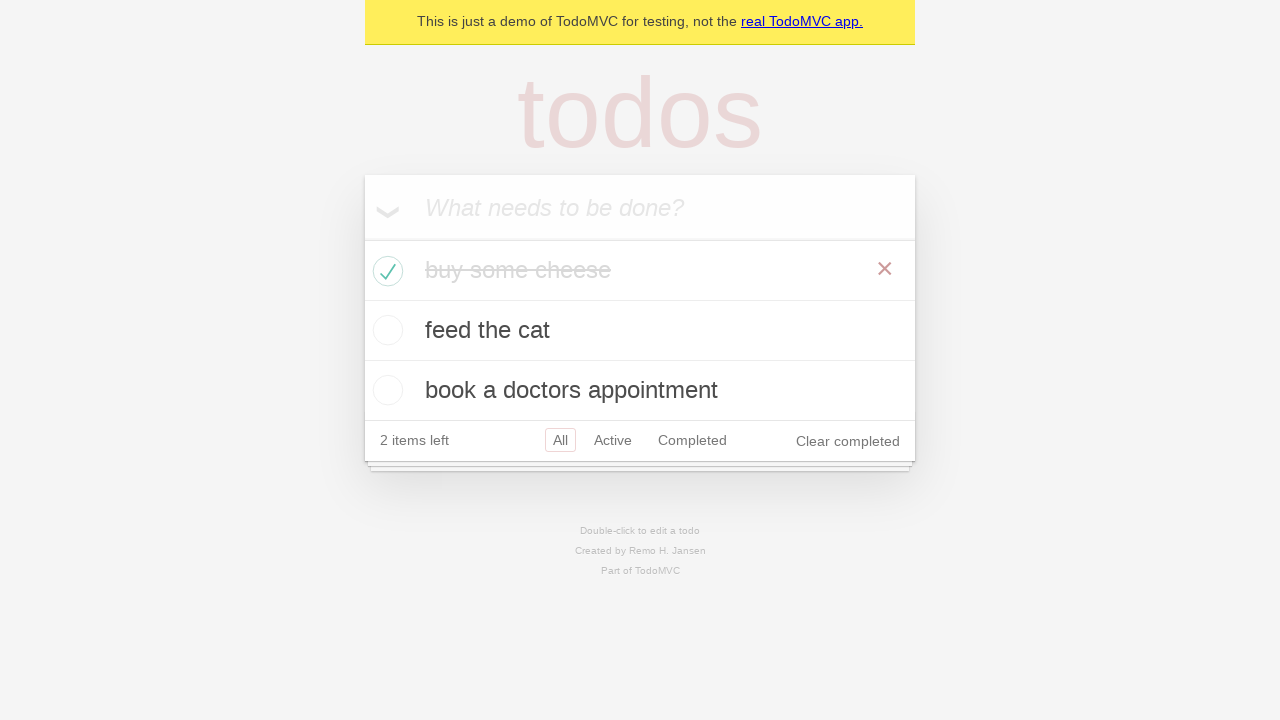